Tests negative registration scenario by attempting to register with an already existing email address

Starting URL: https://telranedu.web.app/home

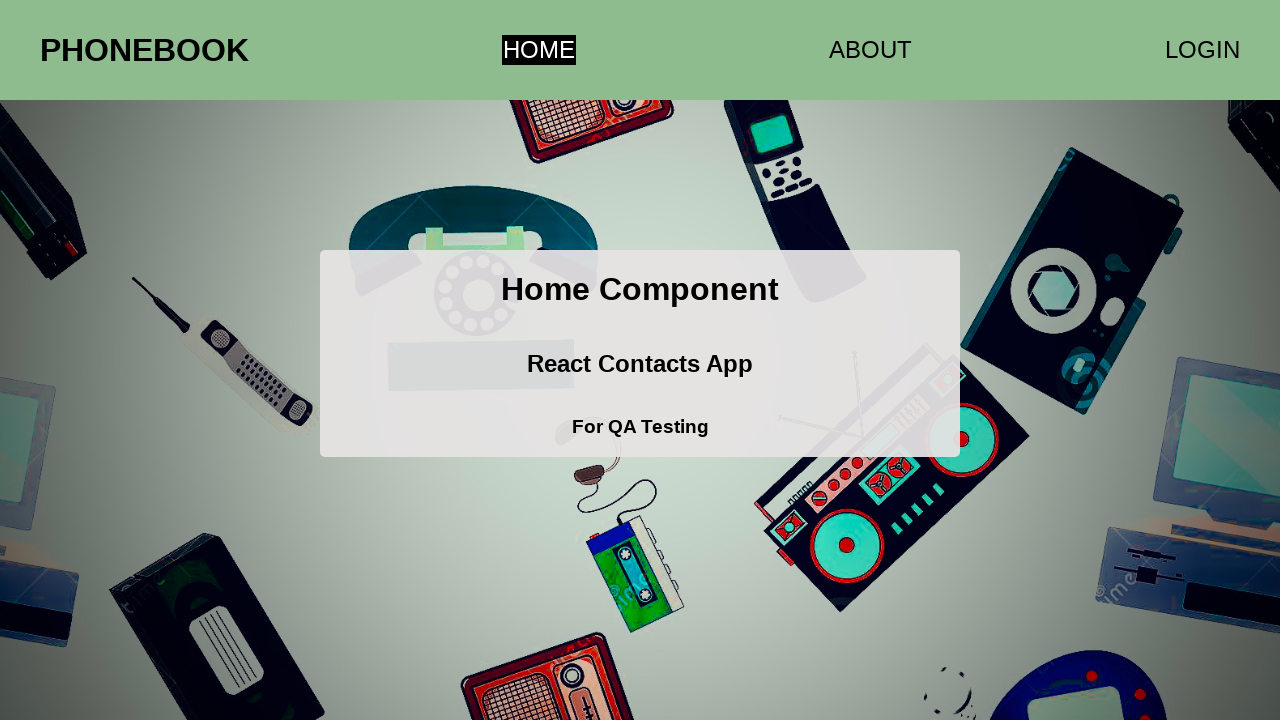

Clicked LOGIN button to open login form at (1202, 50) on xpath=//*[.='LOGIN']
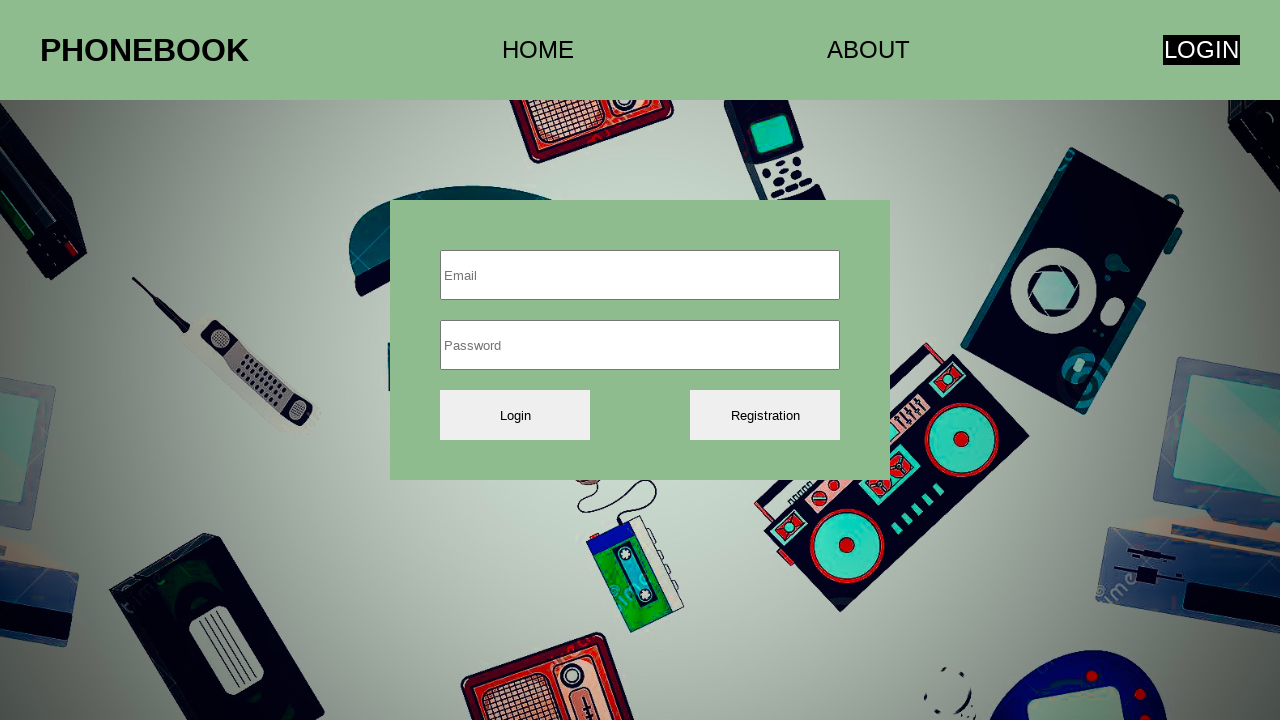

Clicked email input field at (640, 275) on xpath=//input[1]
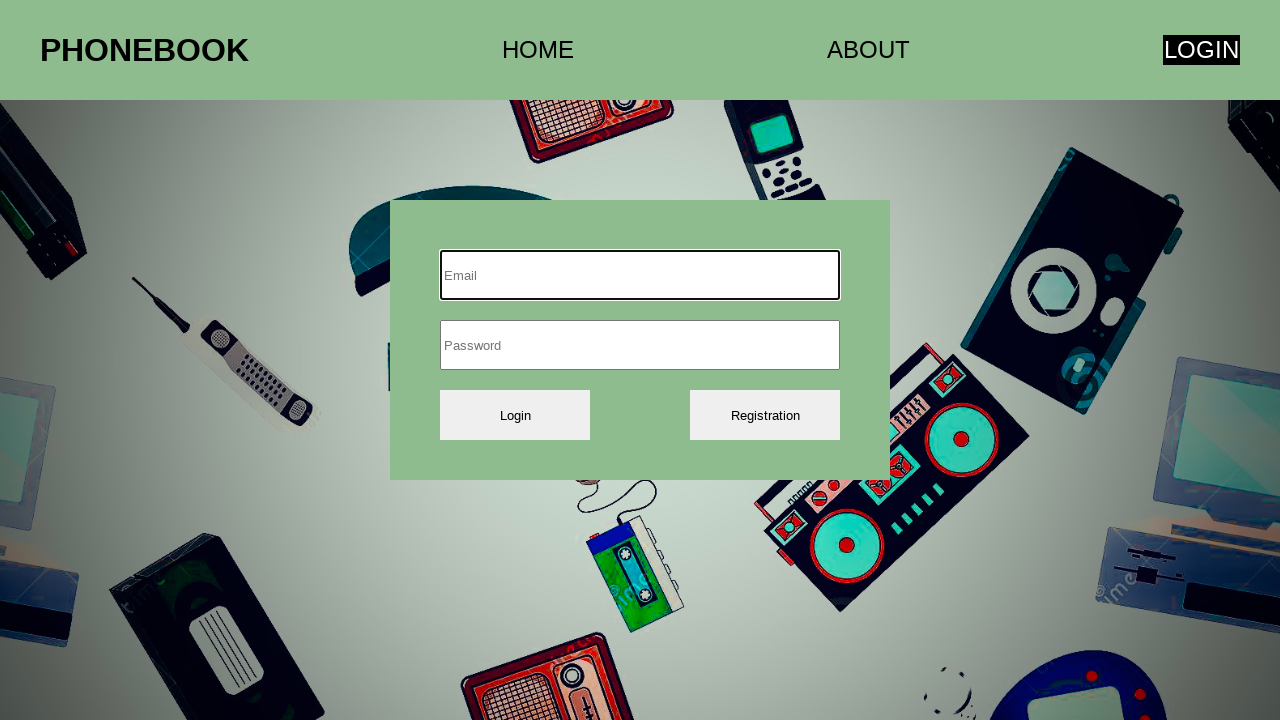

Filled email field with existing email 'vasya_pupkin@gmail.com' on xpath=//input[1]
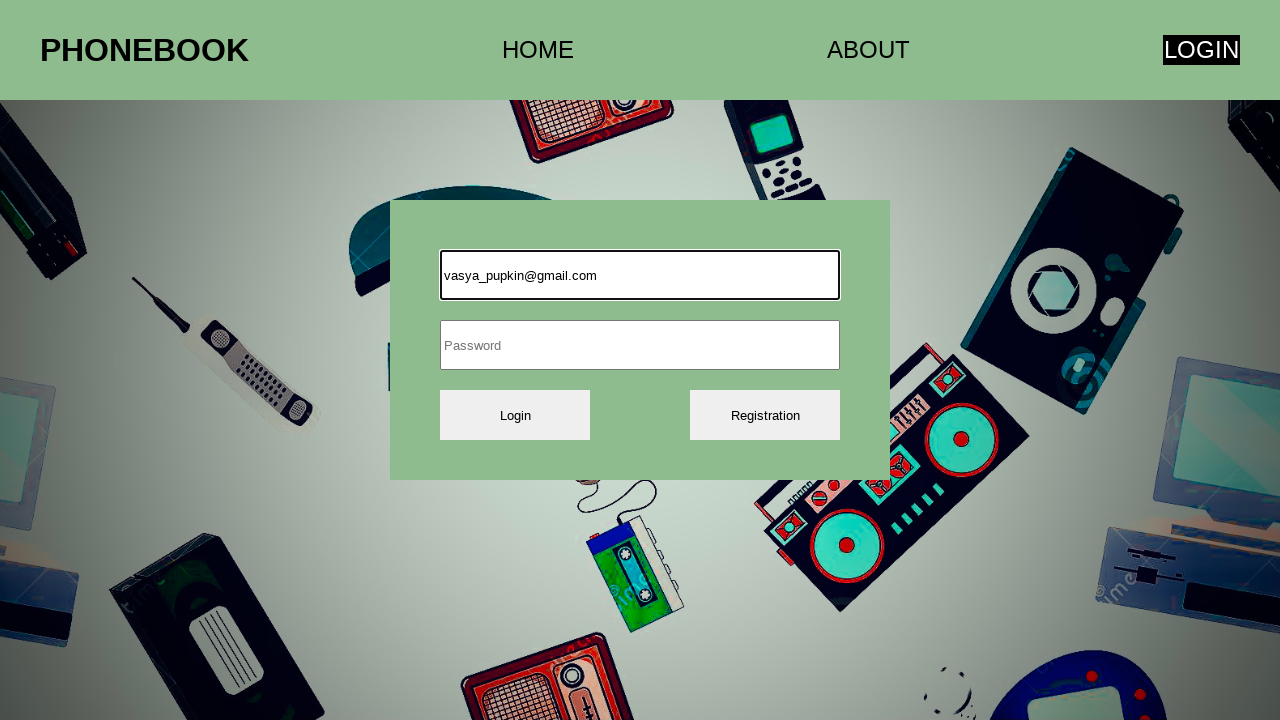

Clicked password input field at (640, 345) on xpath=//input[2]
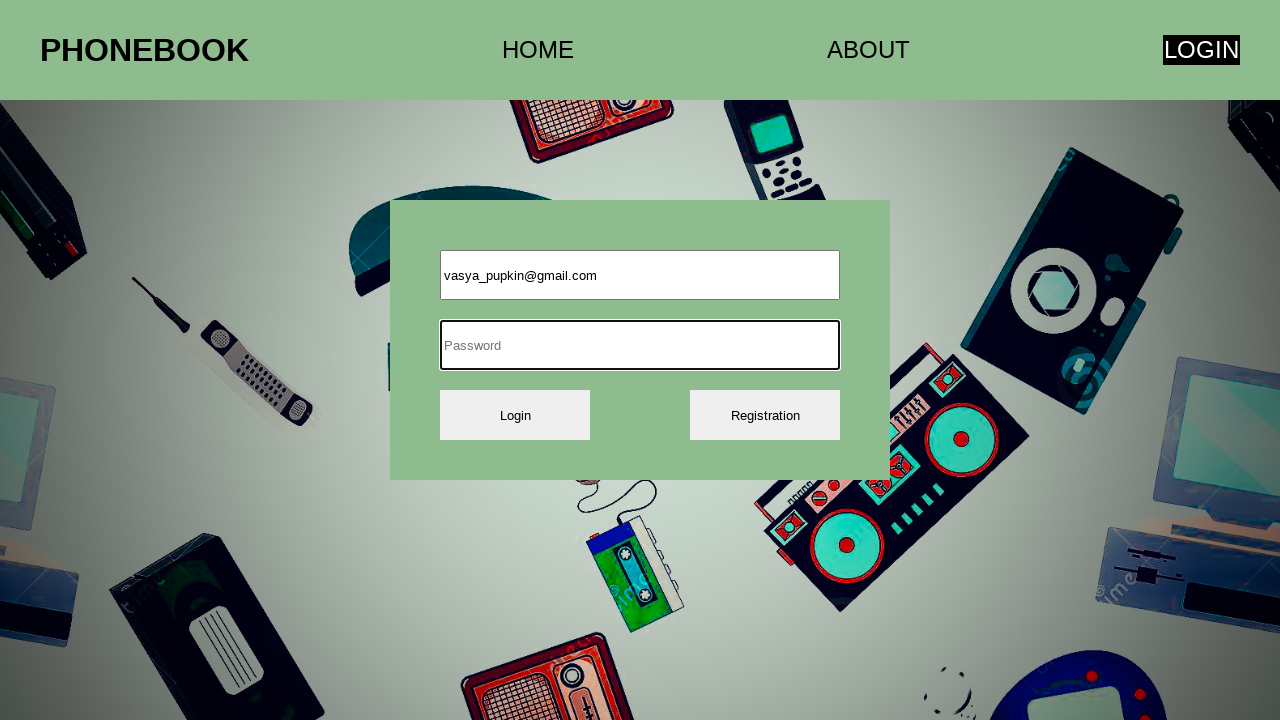

Filled password field with 'Vp12345$' on xpath=//input[2]
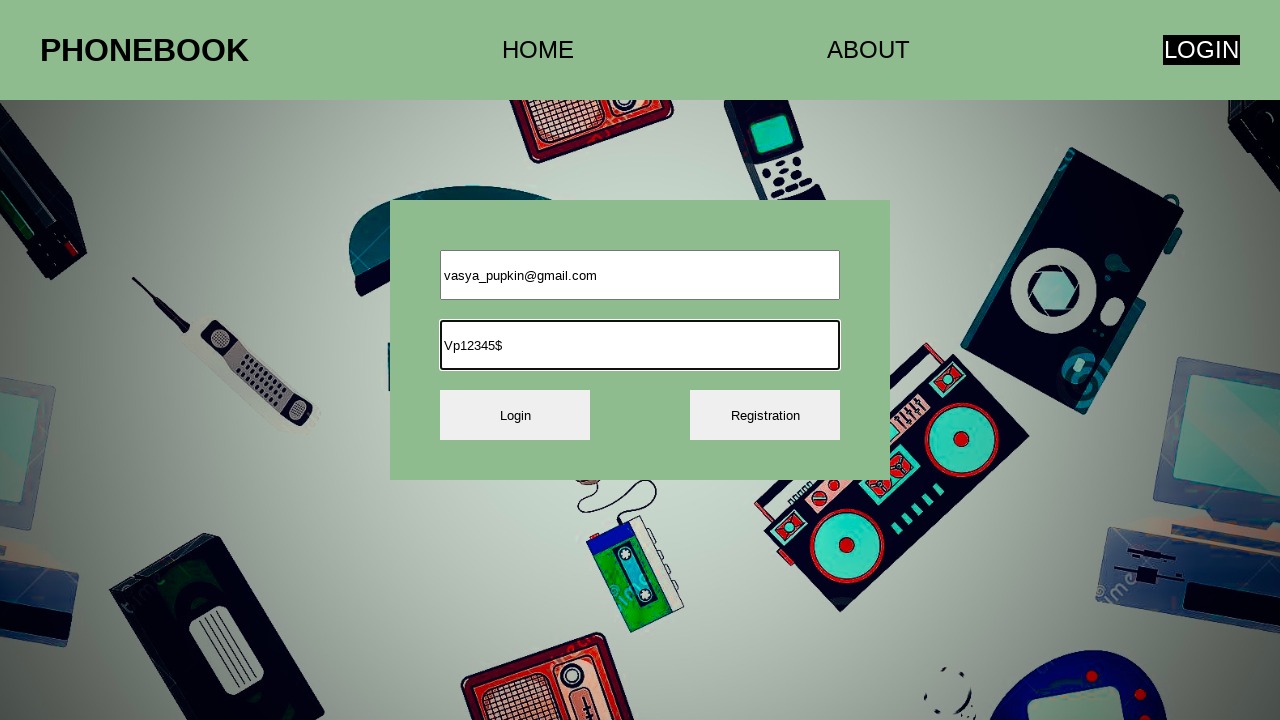

Clicked Registration button to attempt registration with existing email at (765, 415) on xpath=//button[2]
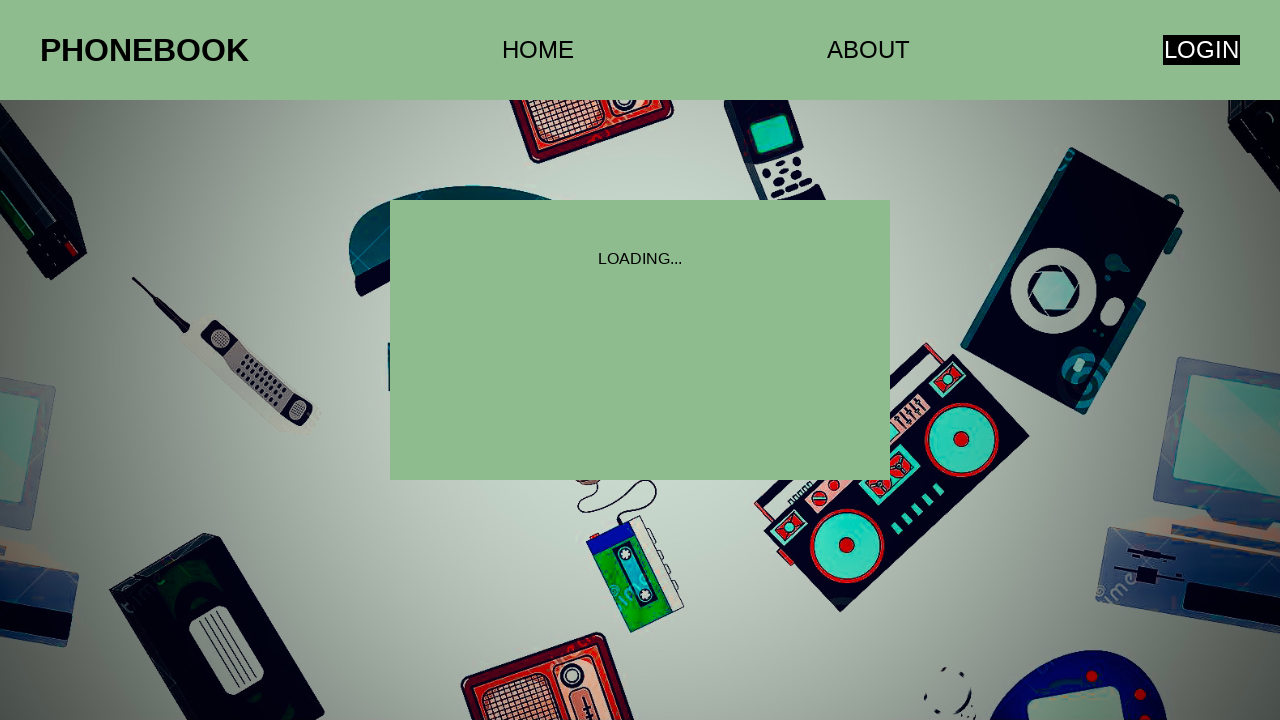

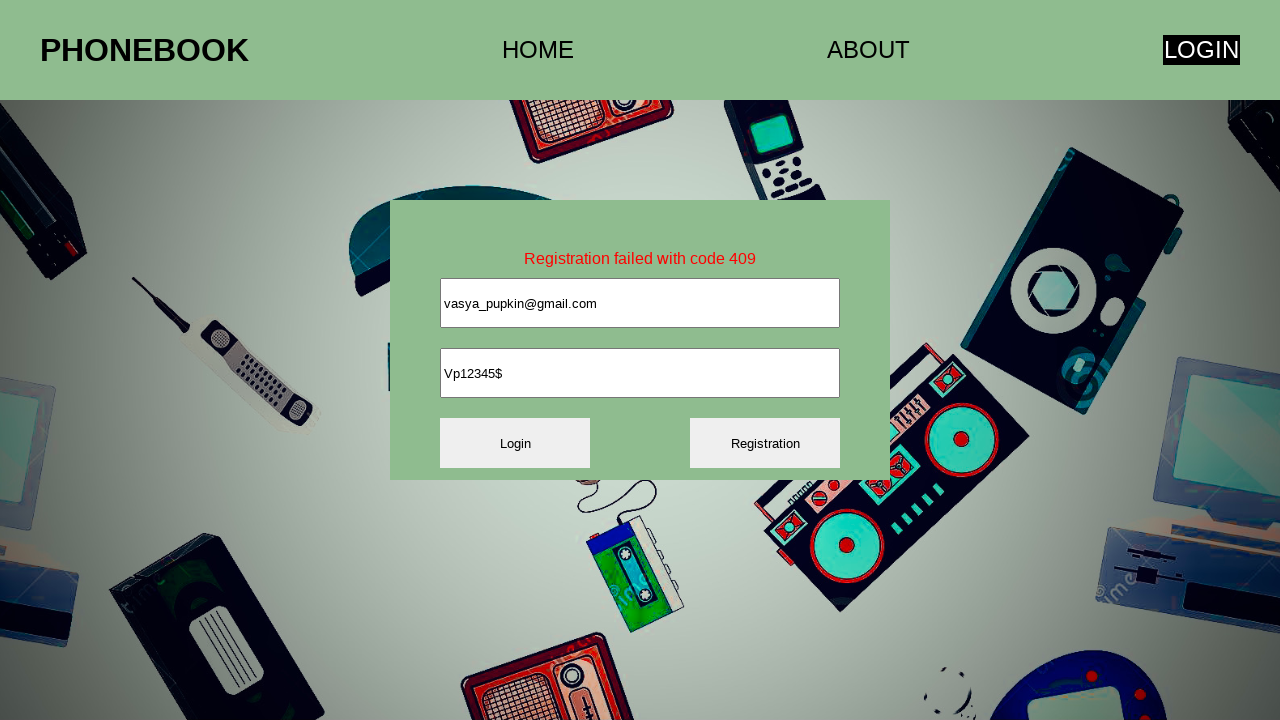